Clicks the Who Is Us button and verifies navigation

Starting URL: https://famcare.app/

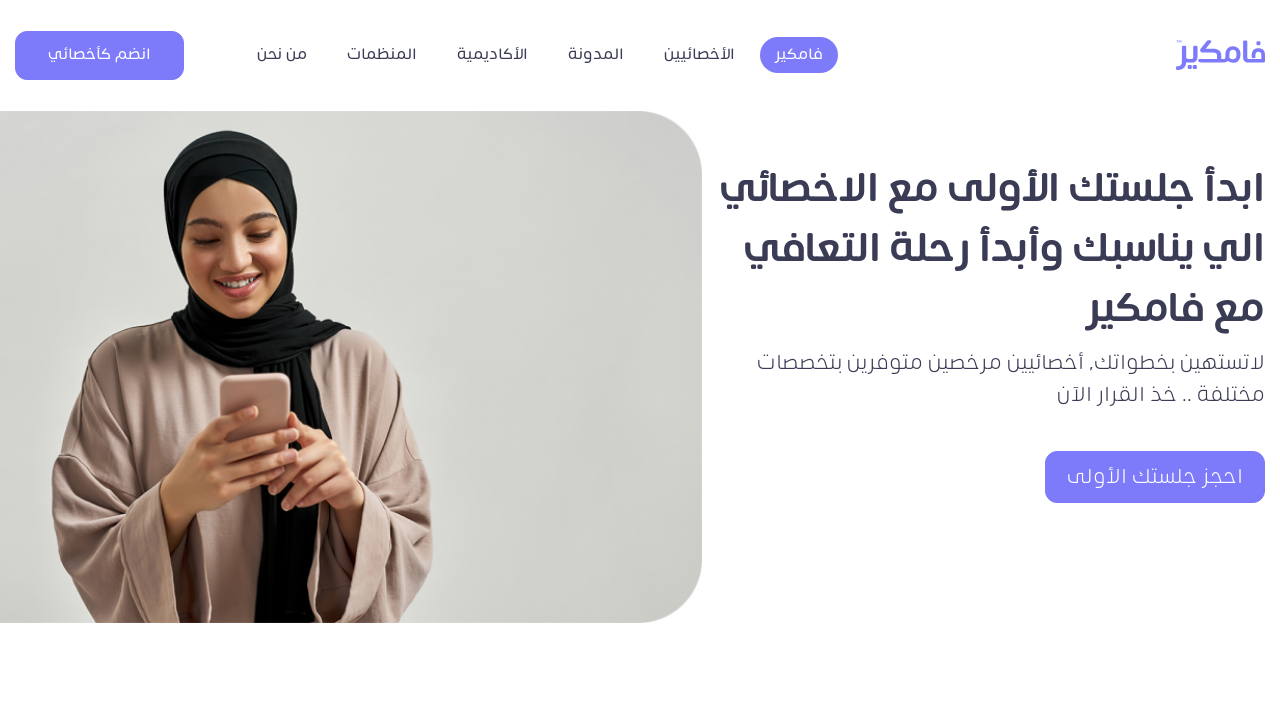

Clicked the 'Who Is Us' (من نحن) button in header at (282, 55) on a:has-text('من نحن')
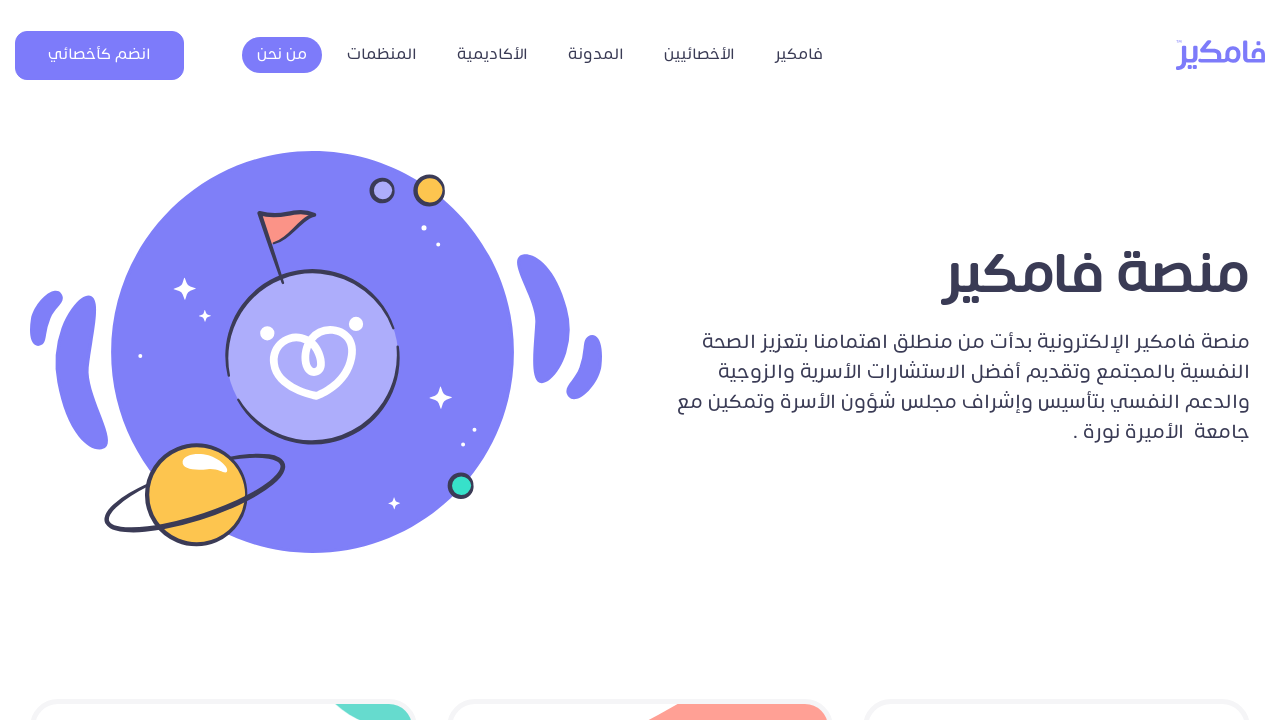

Who Is Us page loaded and heading element is visible
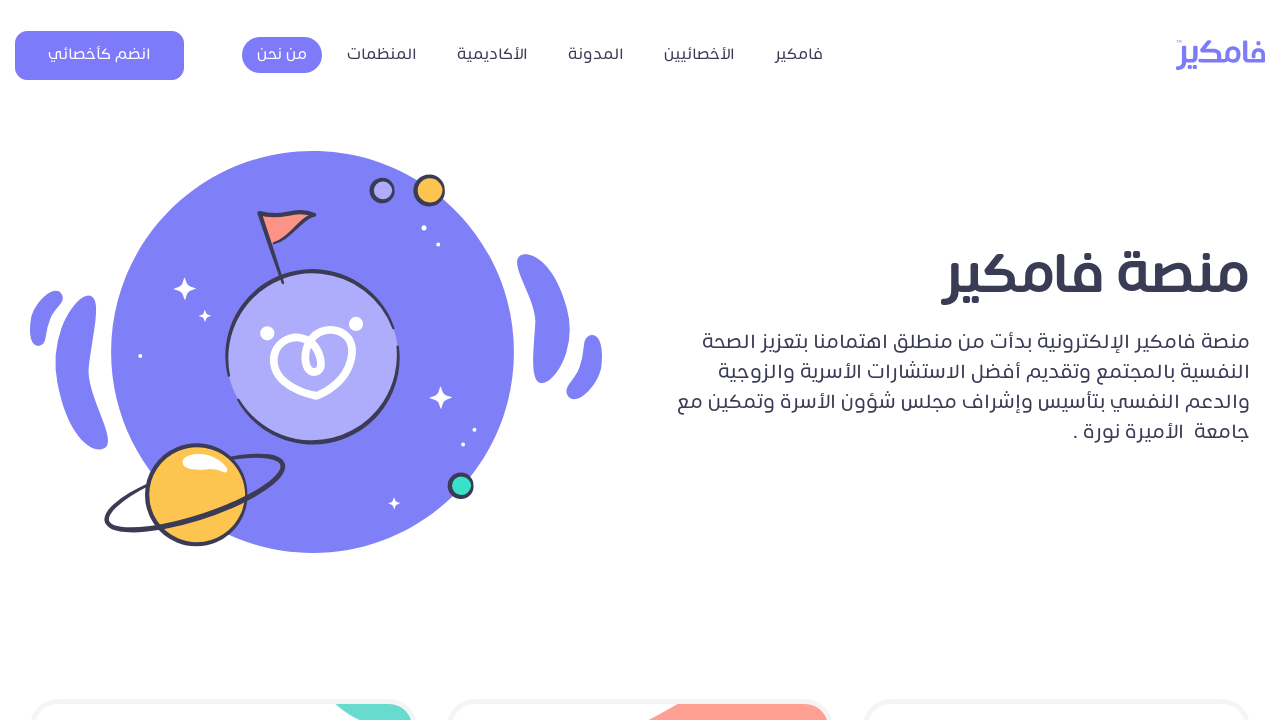

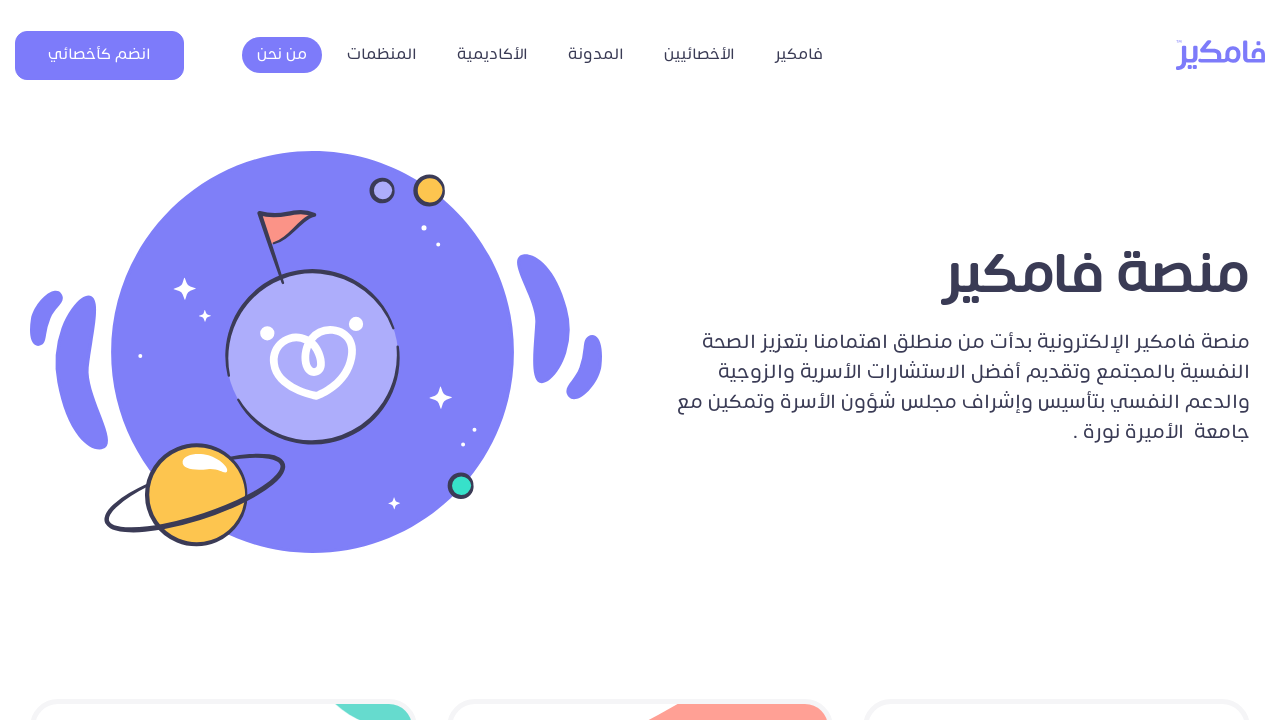